Tests login form with incorrect credentials, verifies that a JavaScript alert is displayed with an error message about incorrect username or password, then dismisses the alert.

Starting URL: https://claruswaysda.github.io/signIn.html

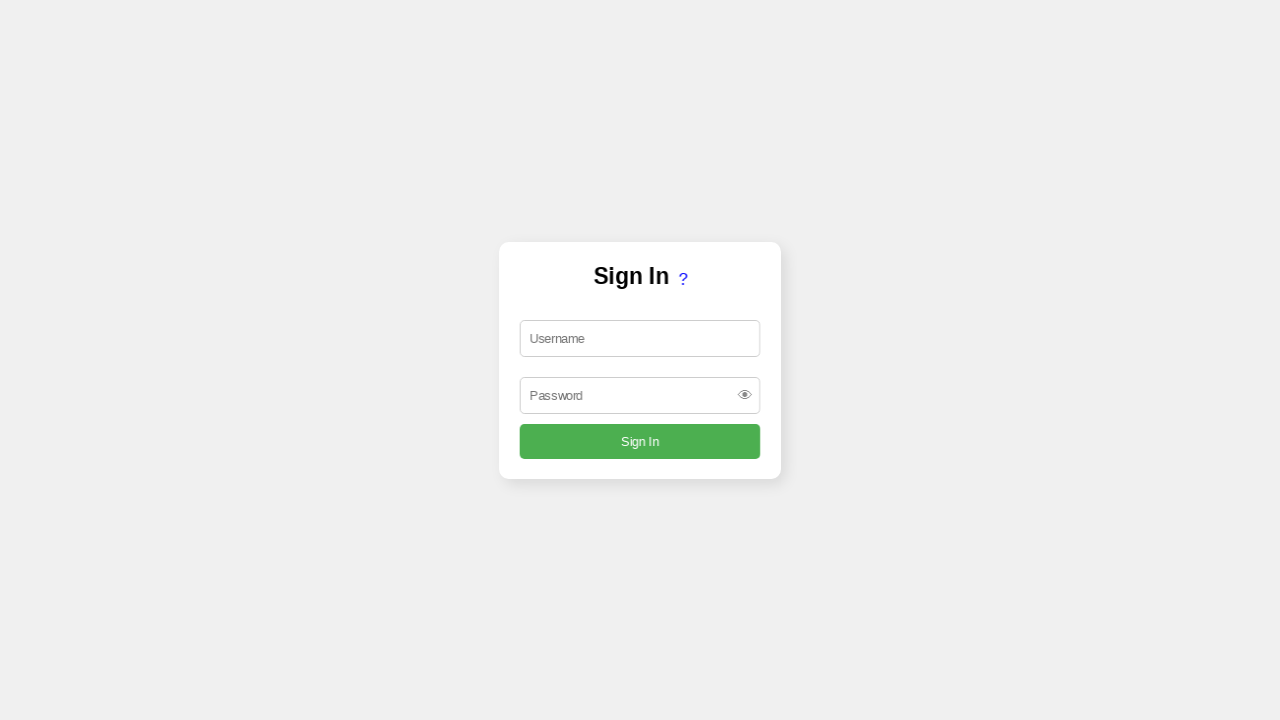

Filled username field with 'wronguser' on input#username
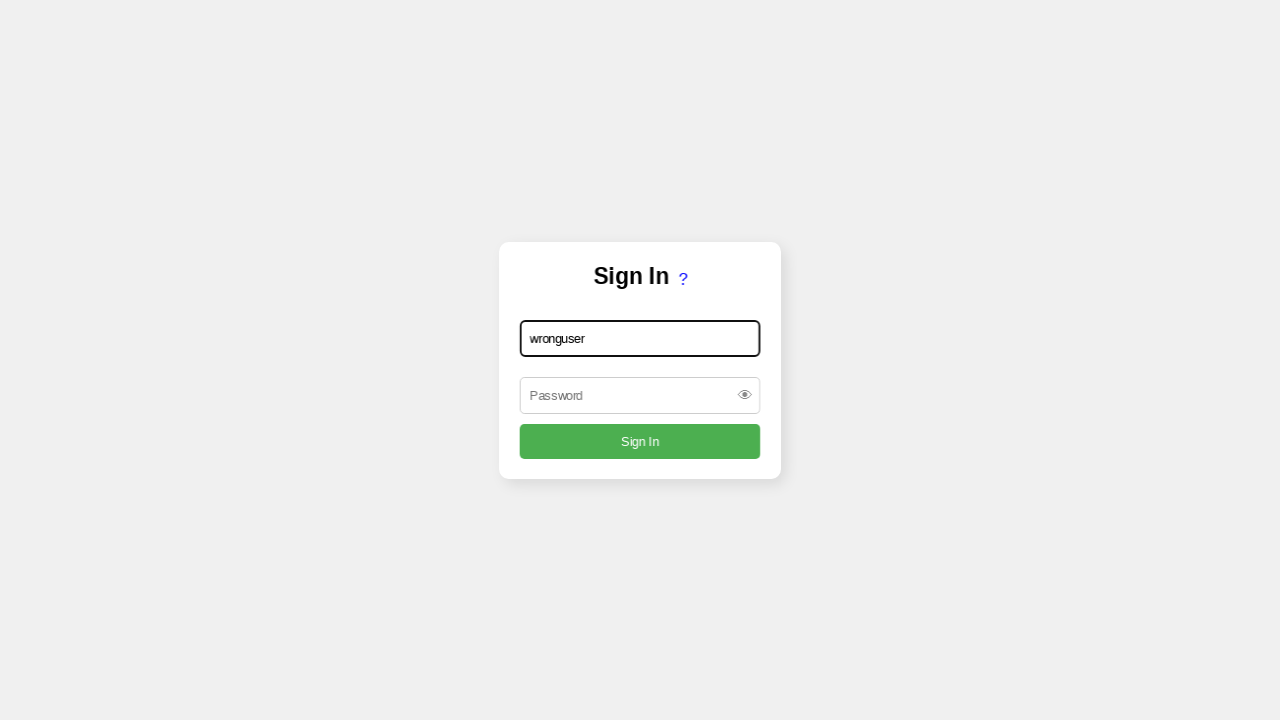

Filled password field with 'wrongpass' on input#password
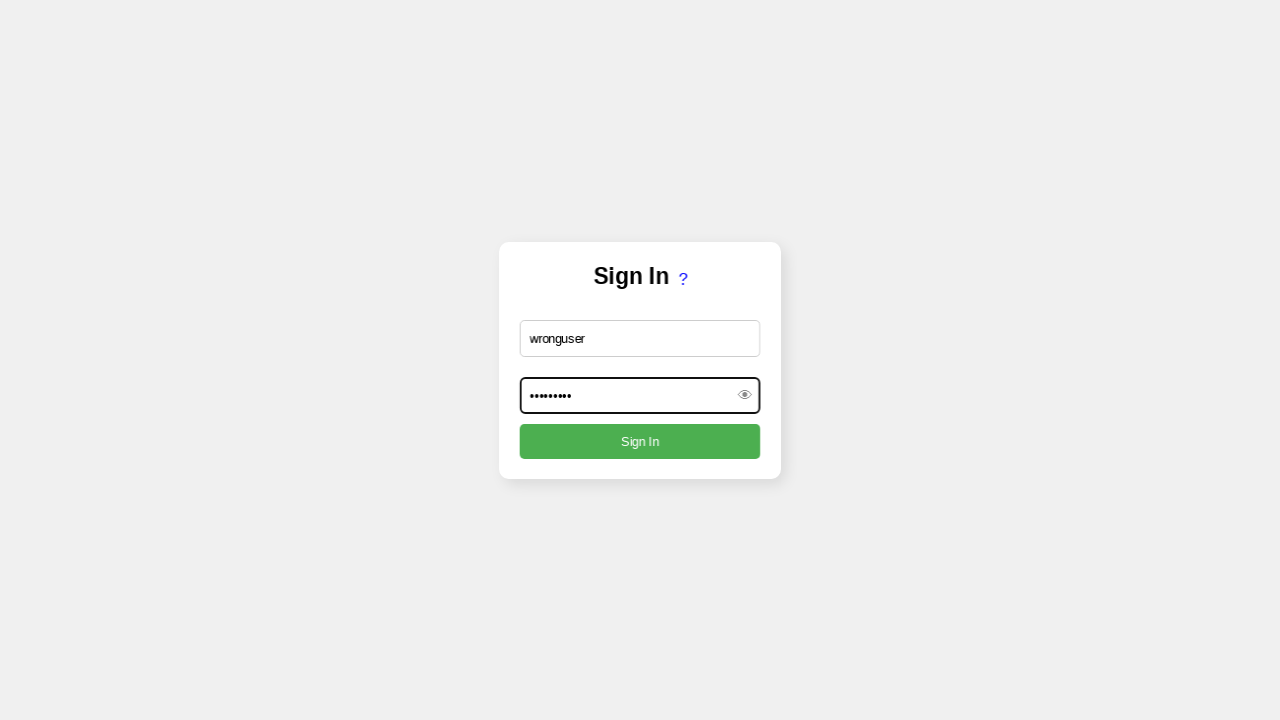

Set up dialog handler to capture alert message
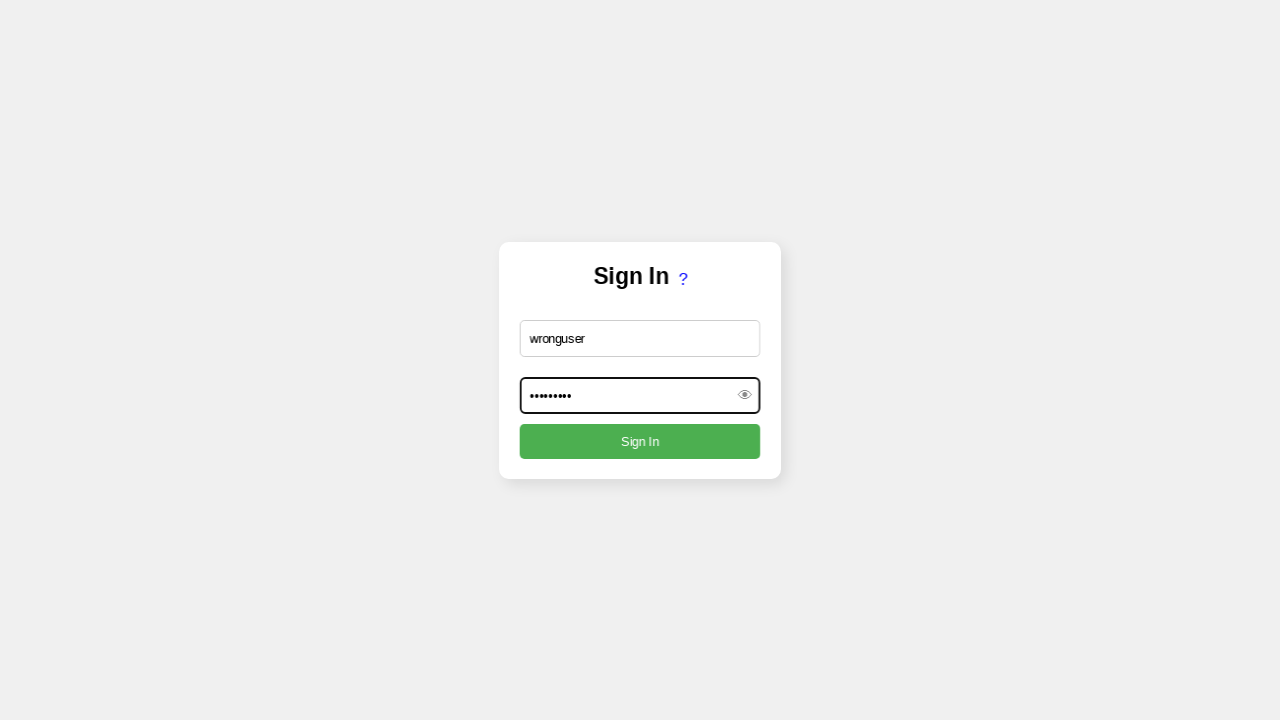

Clicked submit button to attempt login at (640, 441) on input[type='submit']
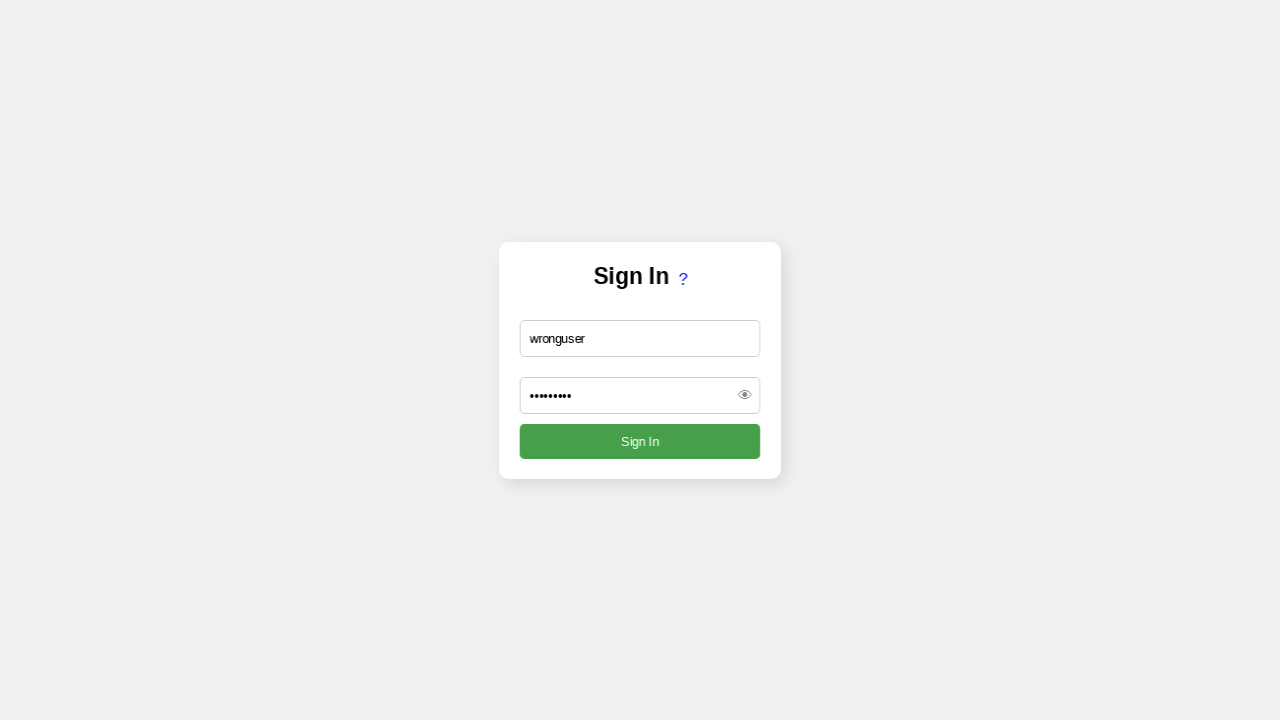

Alert was dismissed, waited 2 seconds for processing
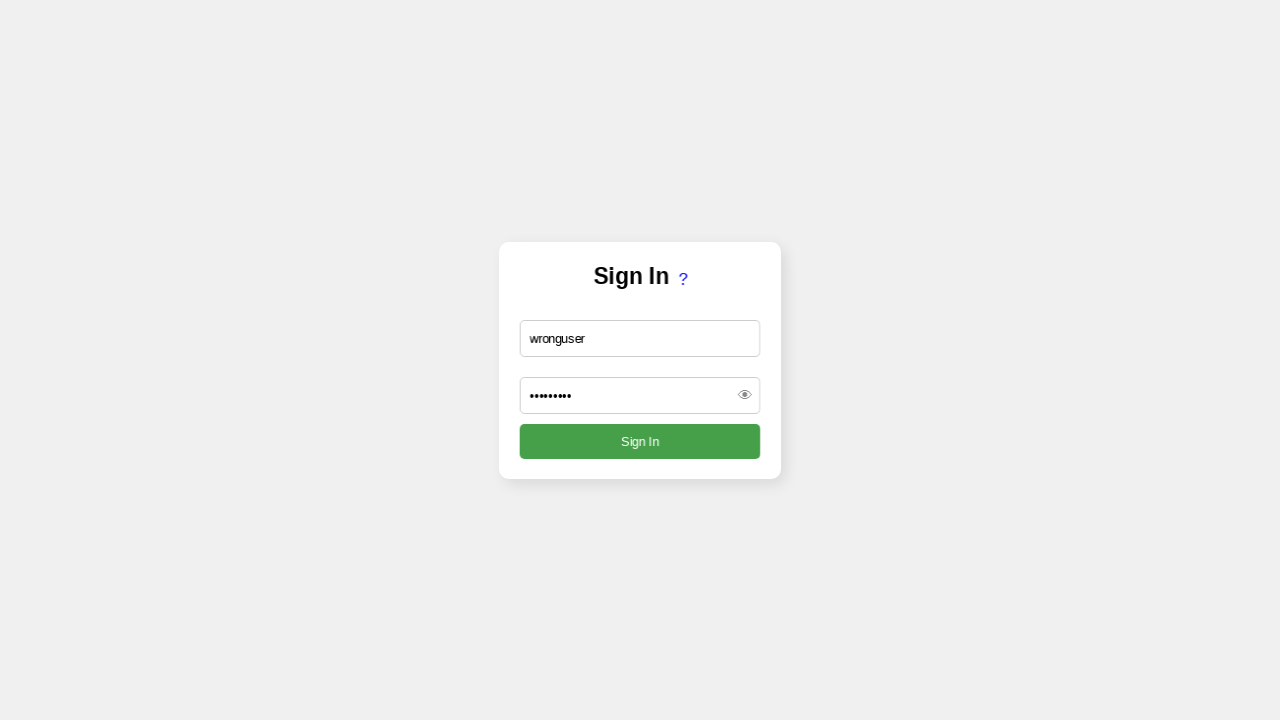

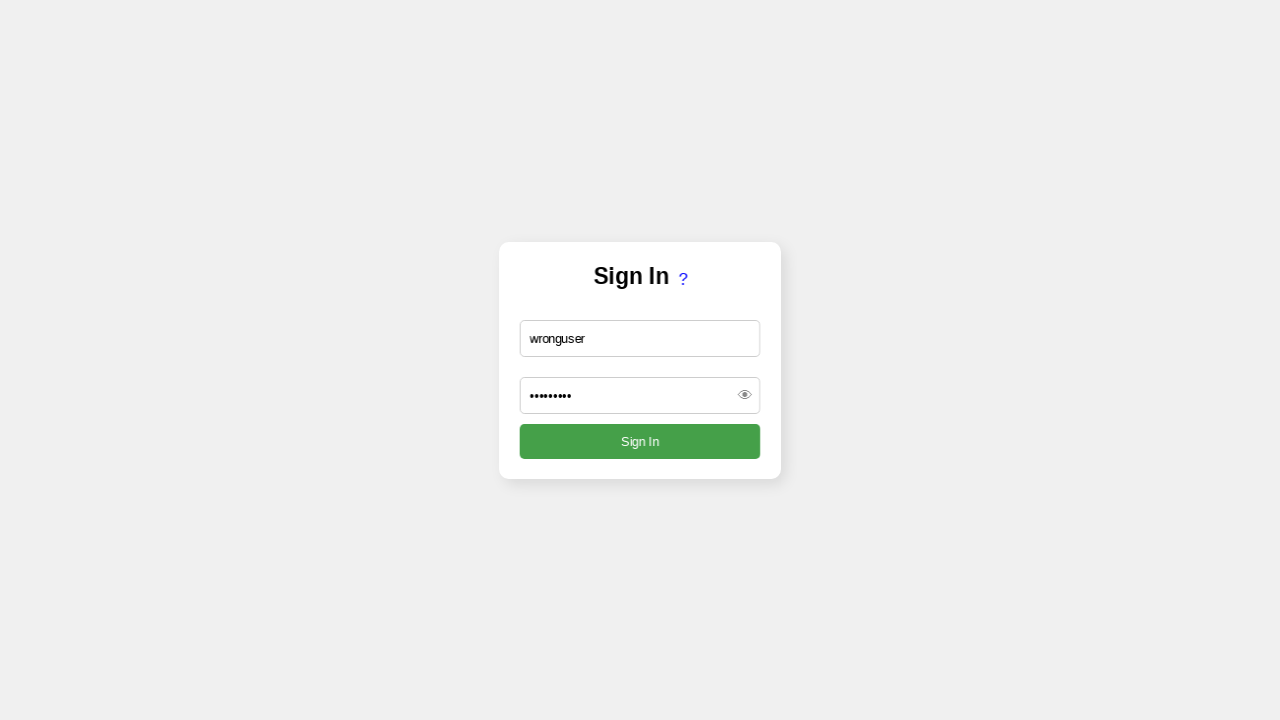